Navigates to Gmail homepage and captures a screenshot of the page

Starting URL: https://www.gmail.com

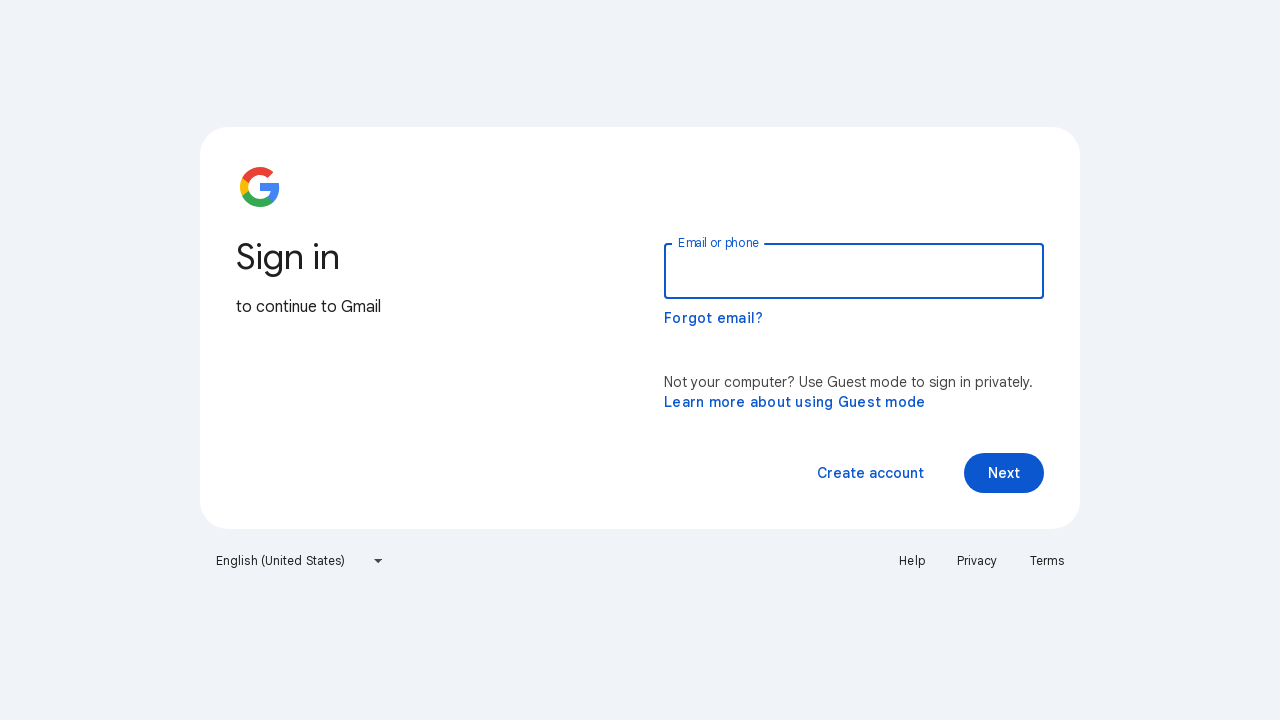

Captured screenshot of Gmail homepage
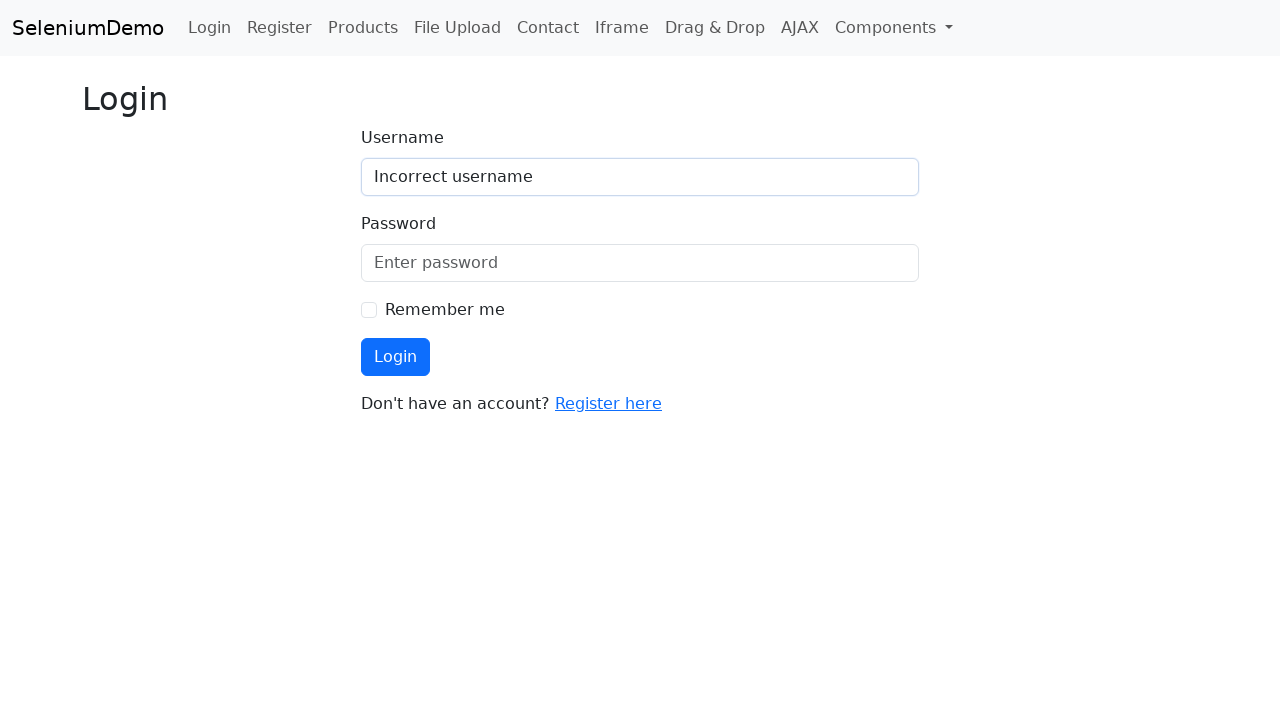

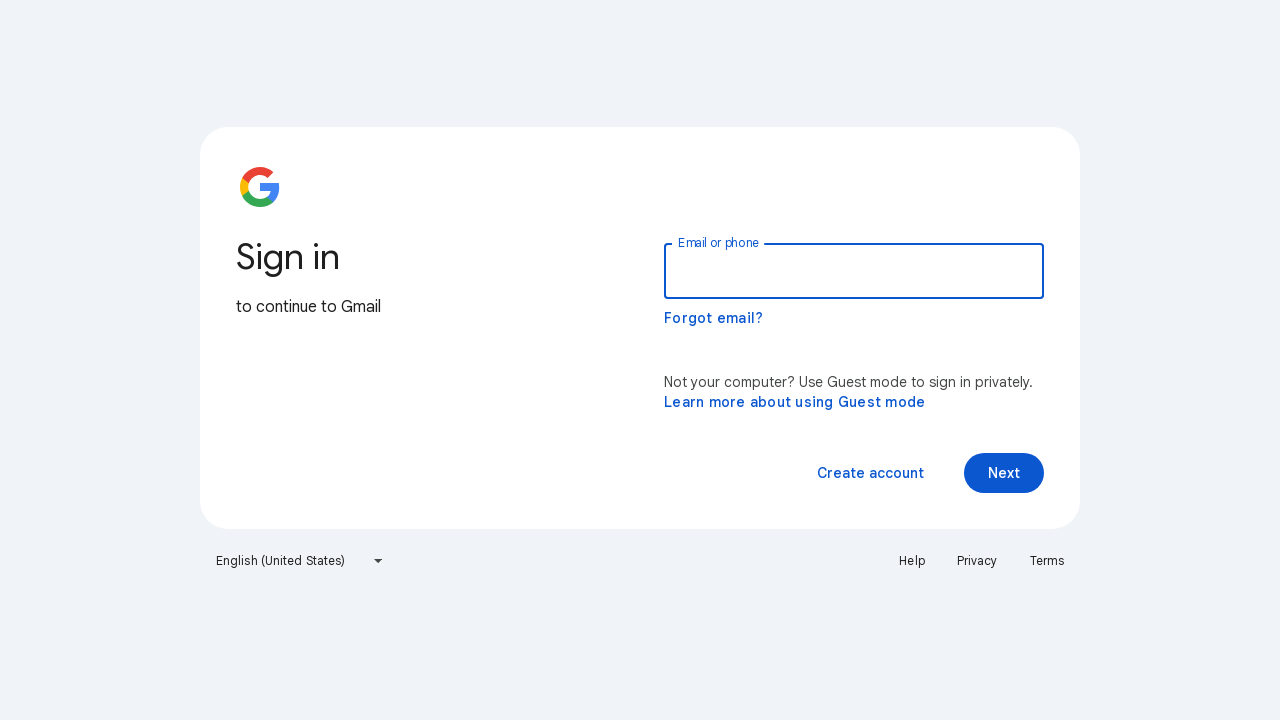